Tests checkbox interaction by finding all checkboxes with name "sports" on an HTML tutorial page and clicking each one to select them.

Starting URL: http://www.tizag.com/htmlT/htmlcheckboxes.php

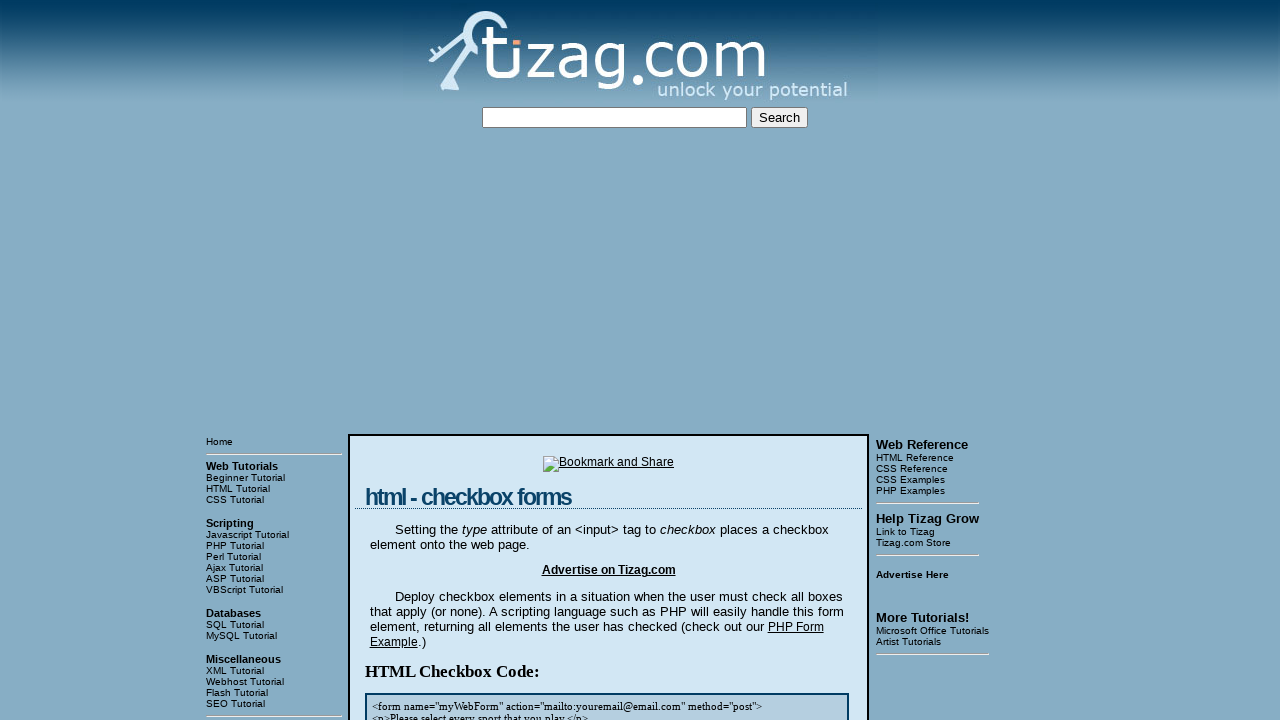

Waited for checkbox container block to load
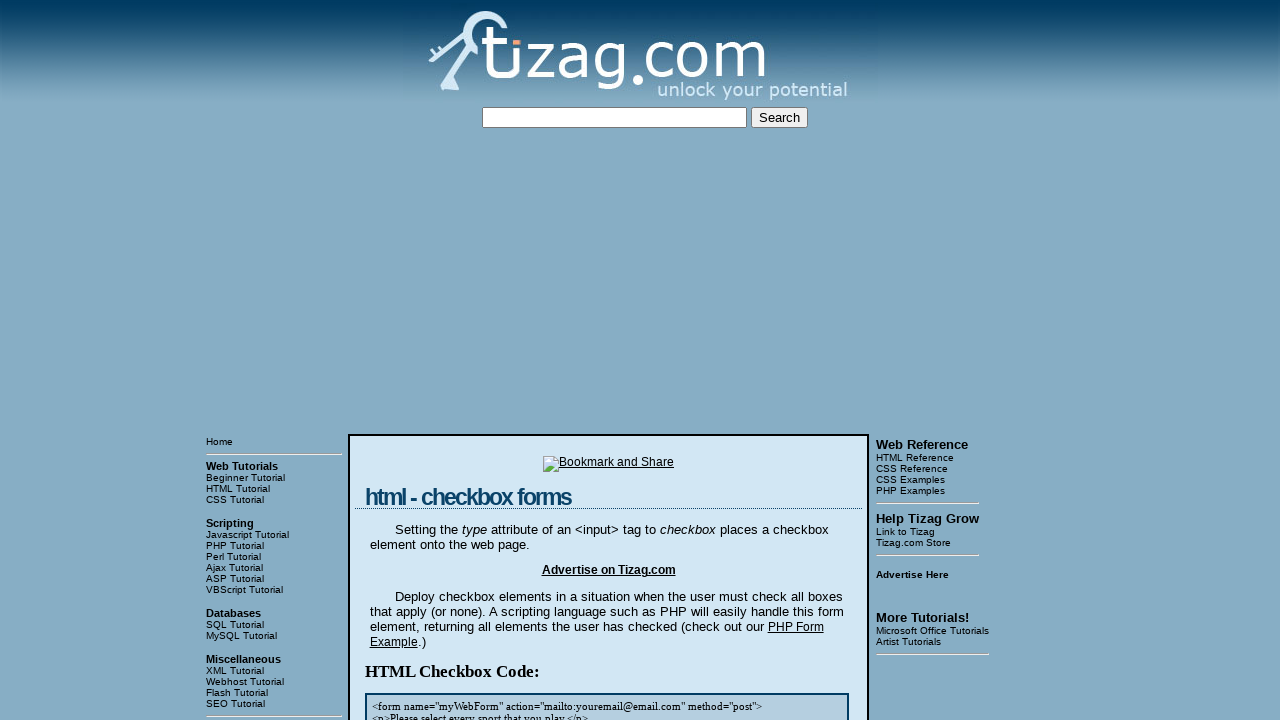

Located all checkboxes with name 'sports'
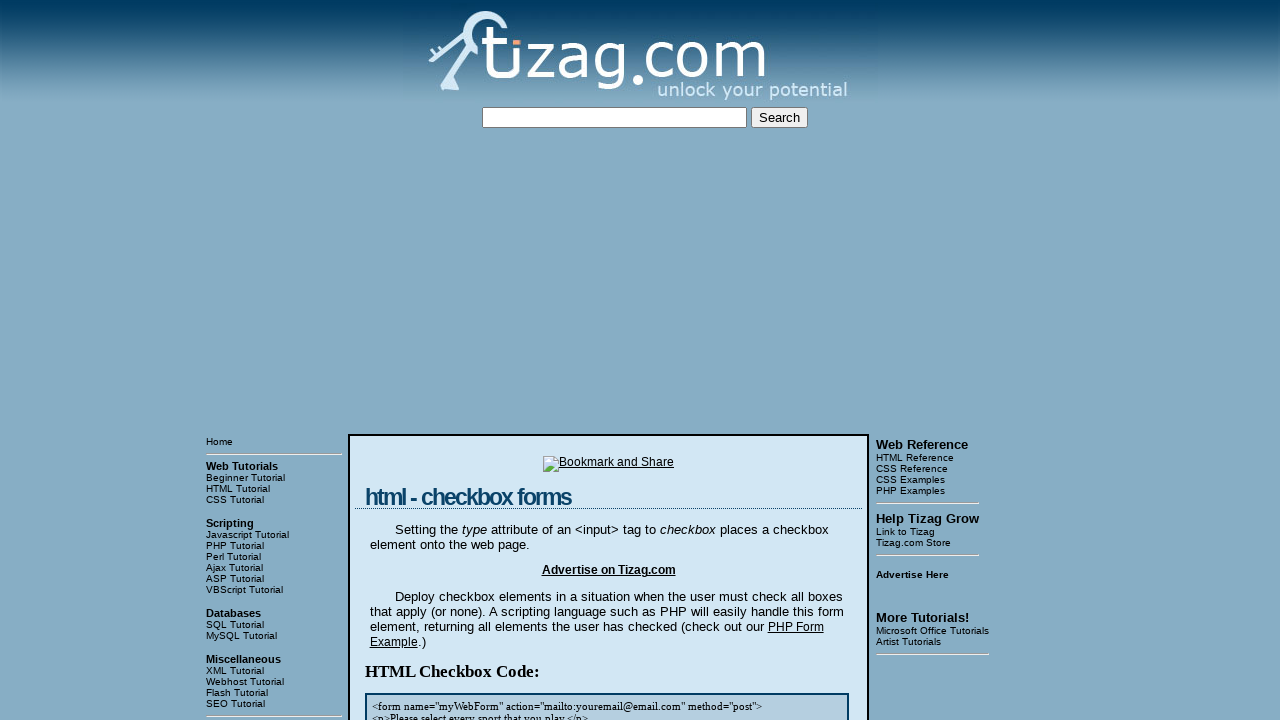

Found 4 checkboxes with name 'sports'
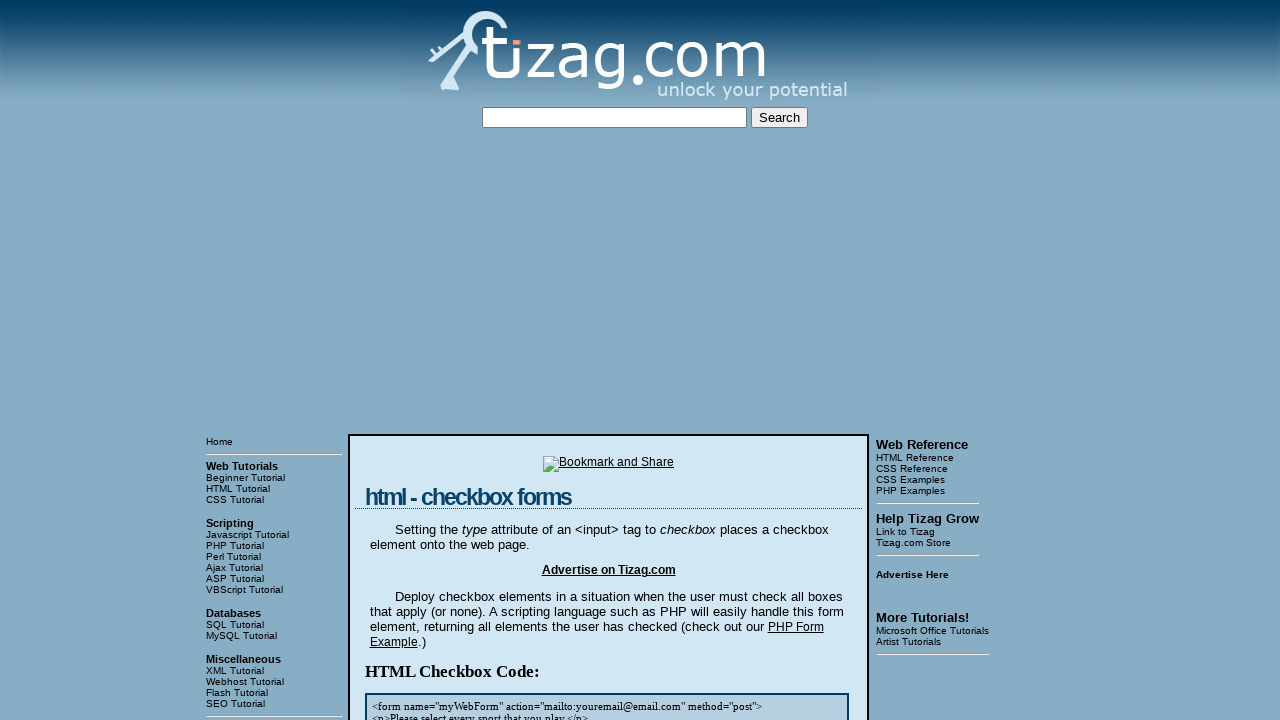

Clicked checkbox 1 of 4 at (422, 360) on xpath=/html/body/table[3]/tbody/tr[1]/td[2]/table/tbody/tr/td/div[4] >> input[na
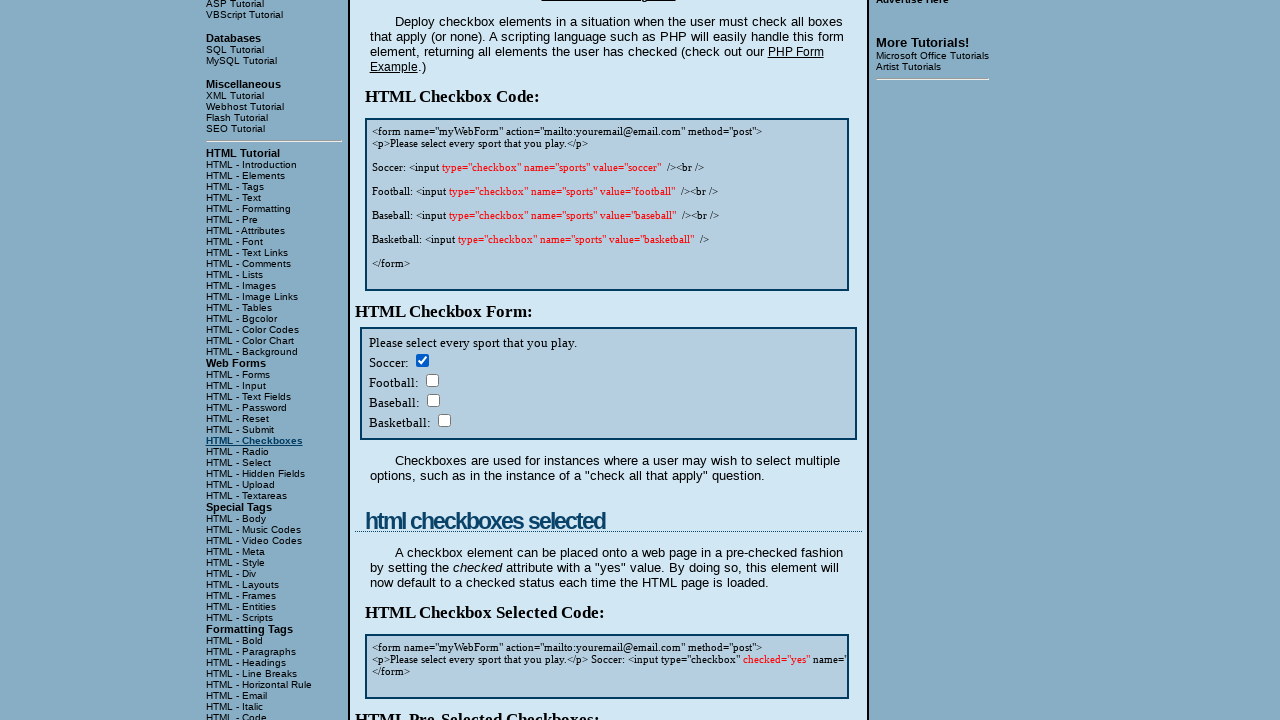

Clicked checkbox 2 of 4 at (432, 380) on xpath=/html/body/table[3]/tbody/tr[1]/td[2]/table/tbody/tr/td/div[4] >> input[na
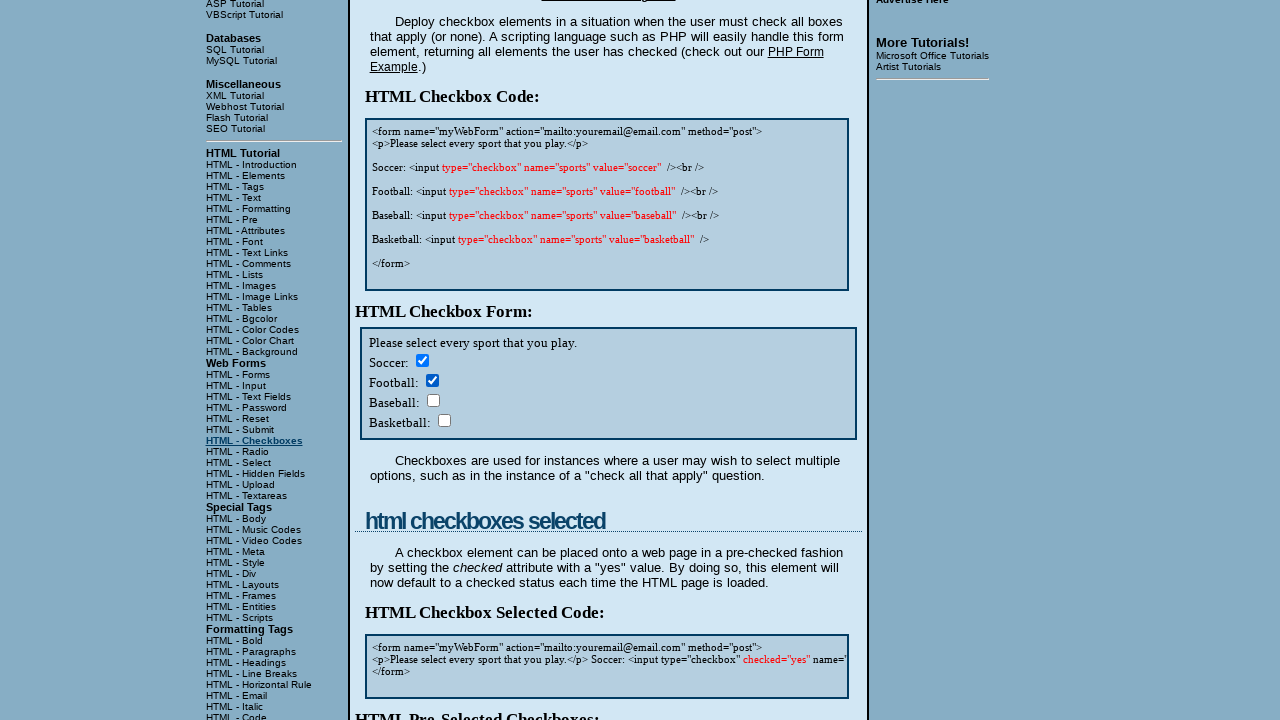

Clicked checkbox 3 of 4 at (433, 400) on xpath=/html/body/table[3]/tbody/tr[1]/td[2]/table/tbody/tr/td/div[4] >> input[na
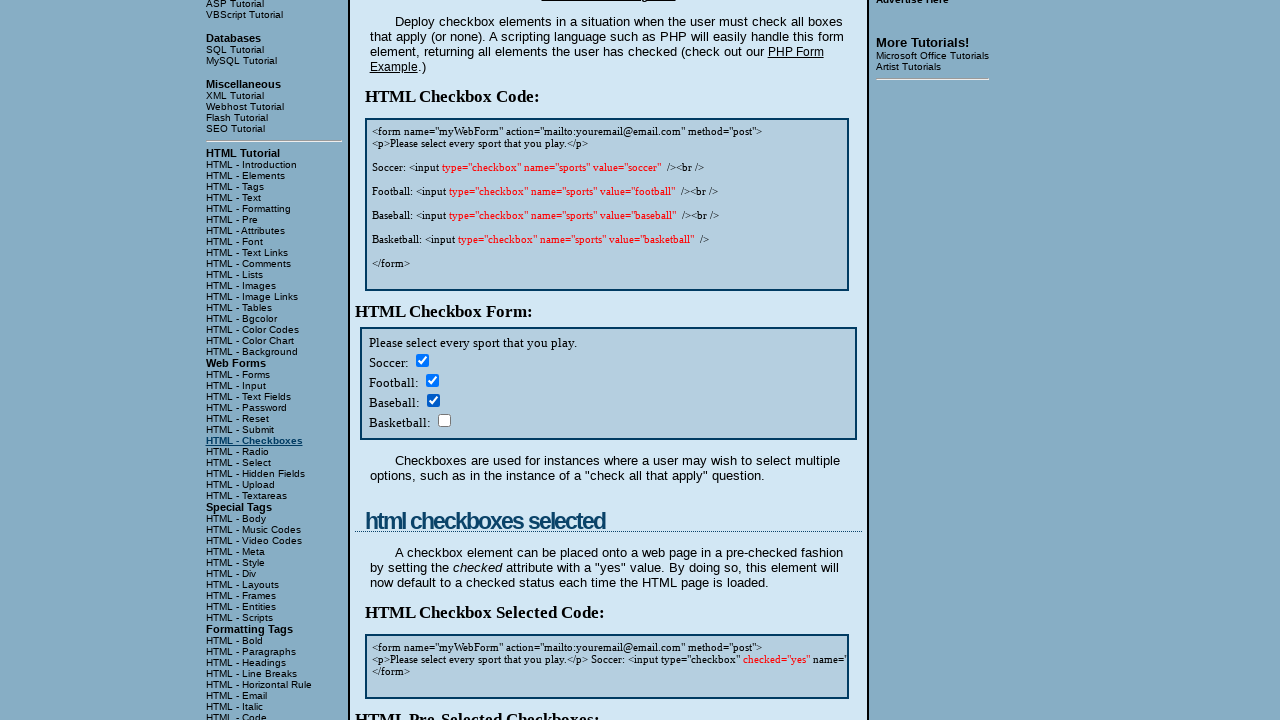

Clicked checkbox 4 of 4 at (444, 420) on xpath=/html/body/table[3]/tbody/tr[1]/td[2]/table/tbody/tr/td/div[4] >> input[na
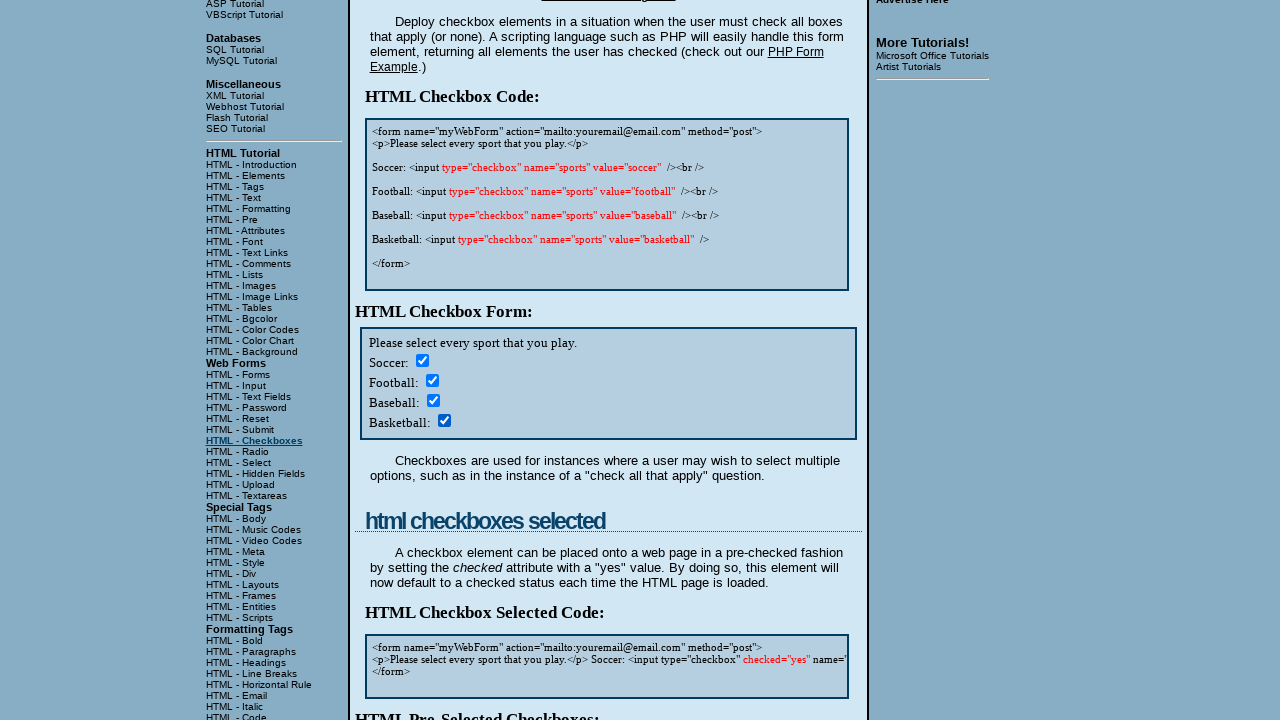

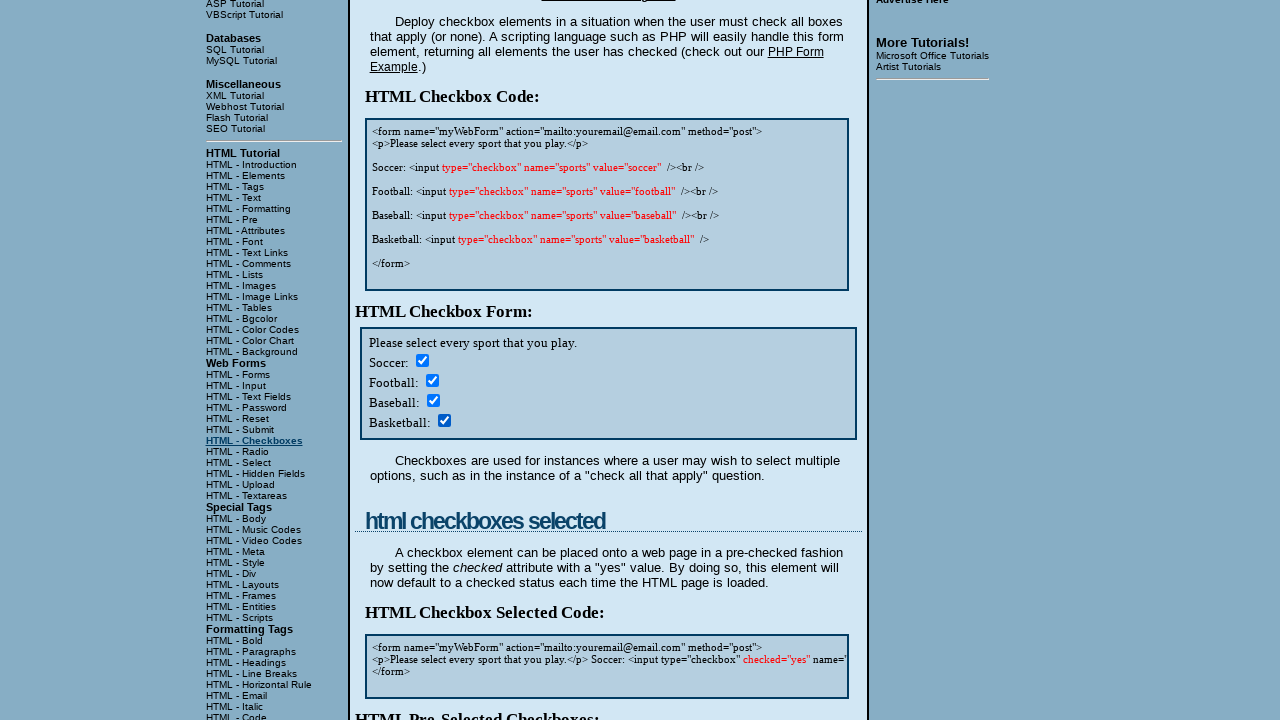